Tests radio button selection on an automation practice page by clicking the first radio button option

Starting URL: https://rahulshettyacademy.com/AutomationPractice/

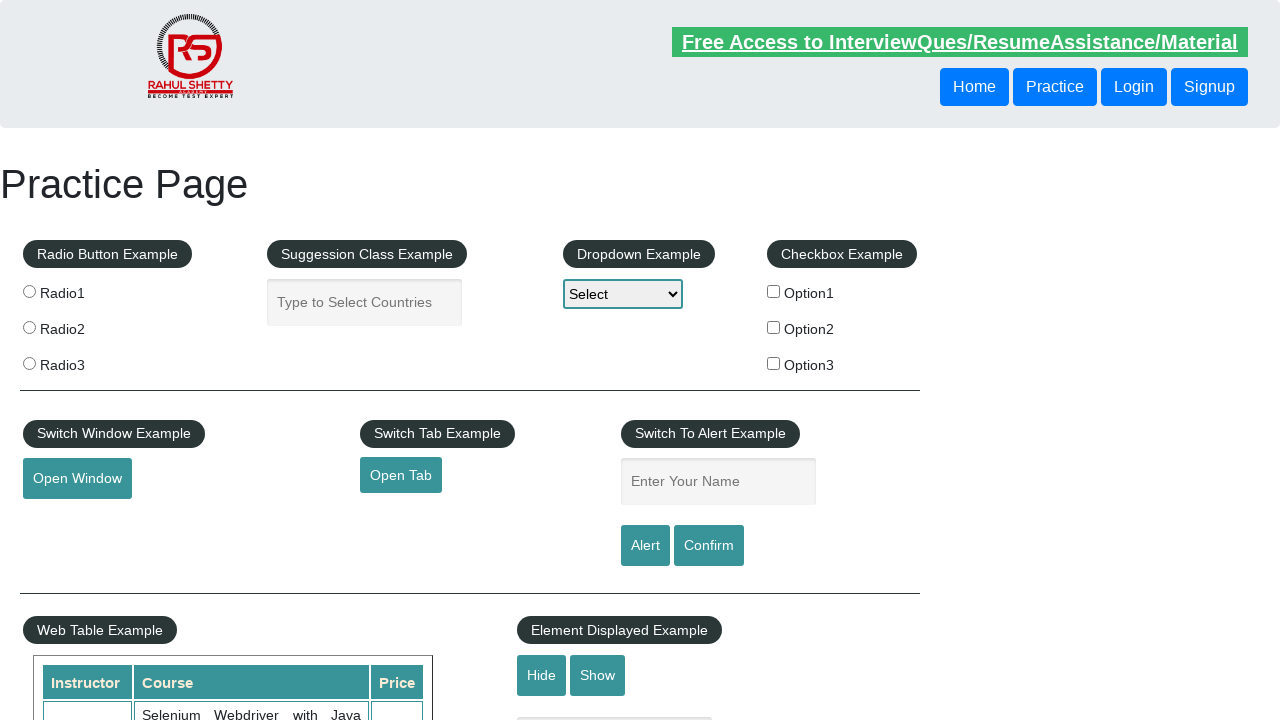

Navigated to automation practice page
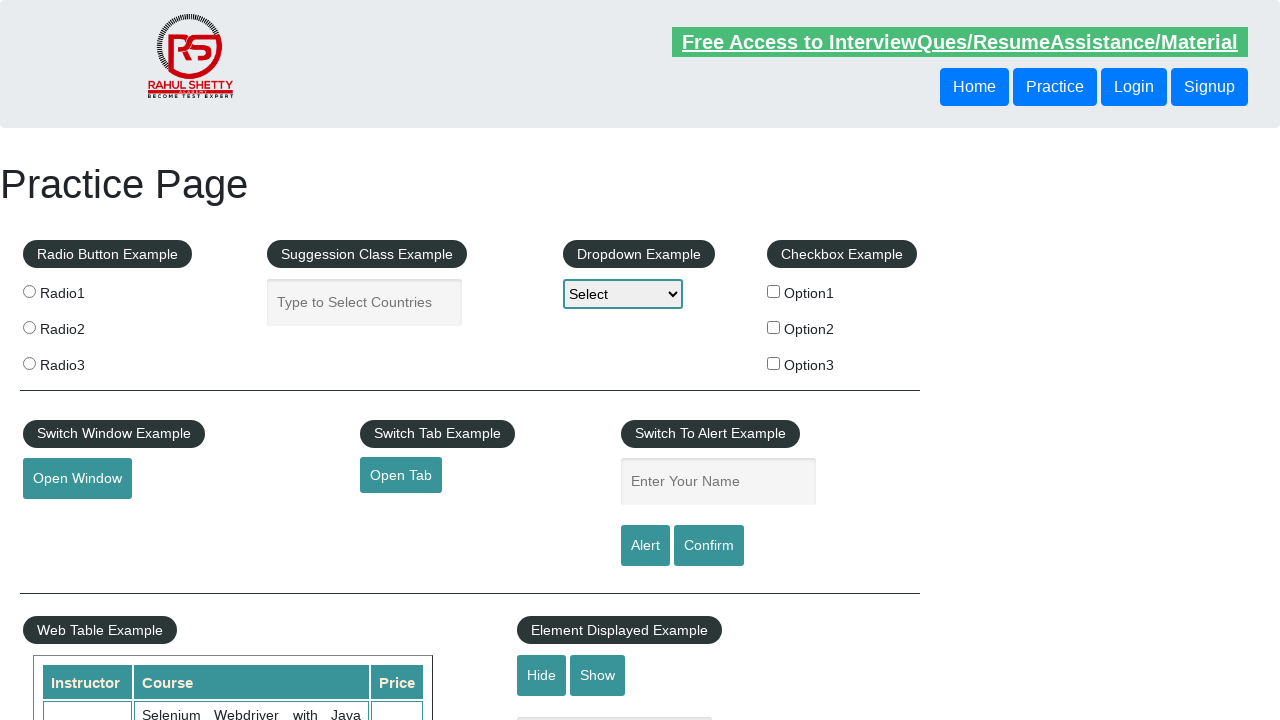

Clicked the first radio button option at (29, 291) on xpath=//label[@for='radio1']//input[@type='radio']
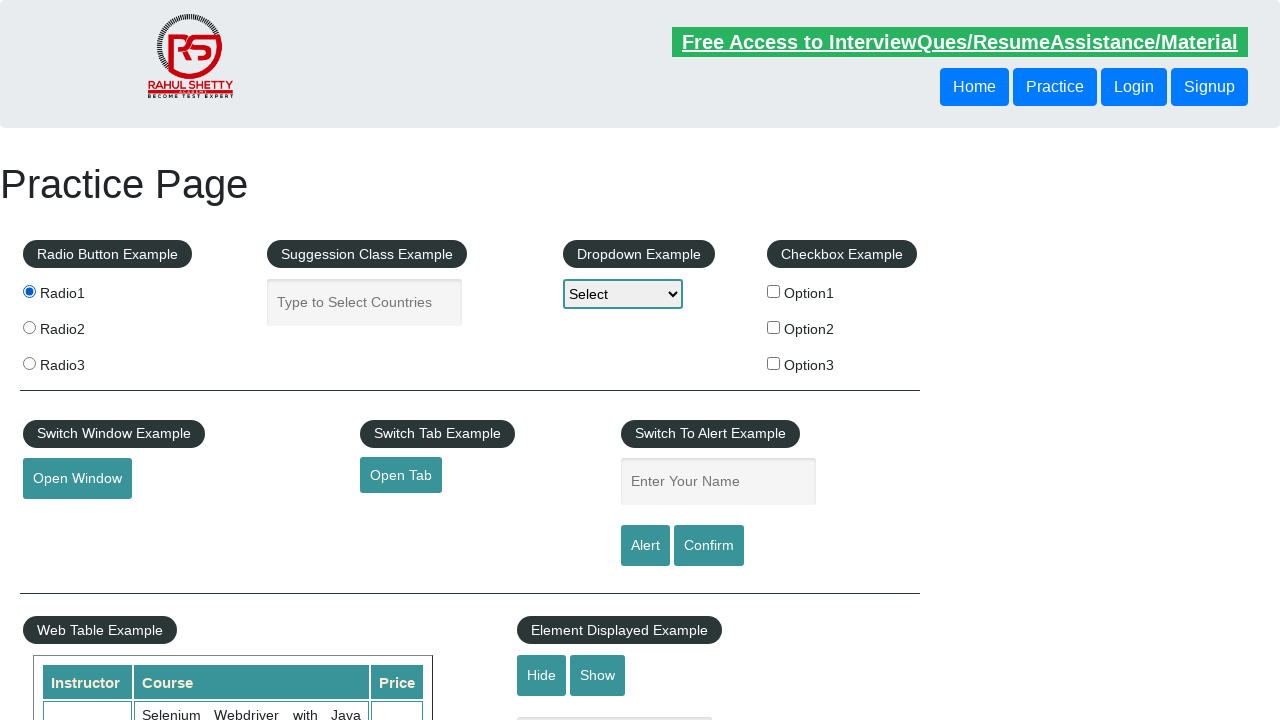

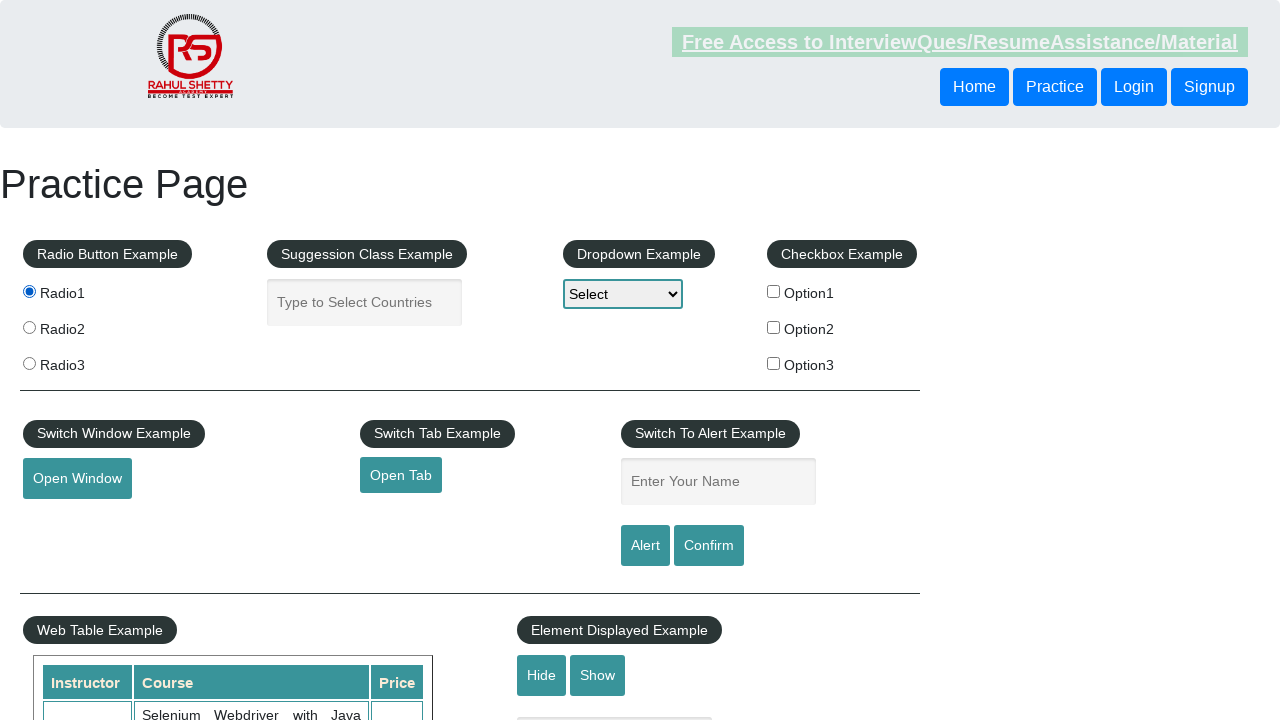